Tests explicit wait functionality by clicking a button that starts a timer and waiting for dynamically loaded "WebDriver" text to appear.

Starting URL: http://seleniumpractise.blogspot.com/2016/08/how-to-use-explicit-wait-in-selenium.html

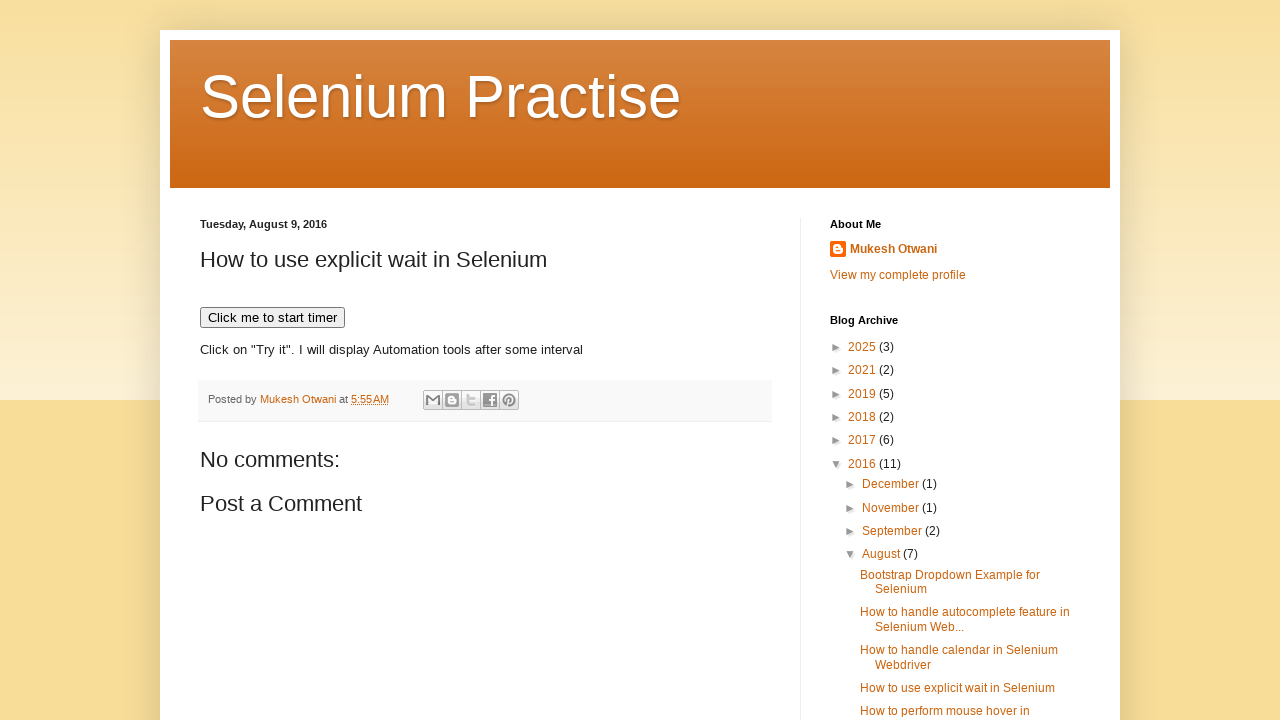

Navigated to explicit wait test page
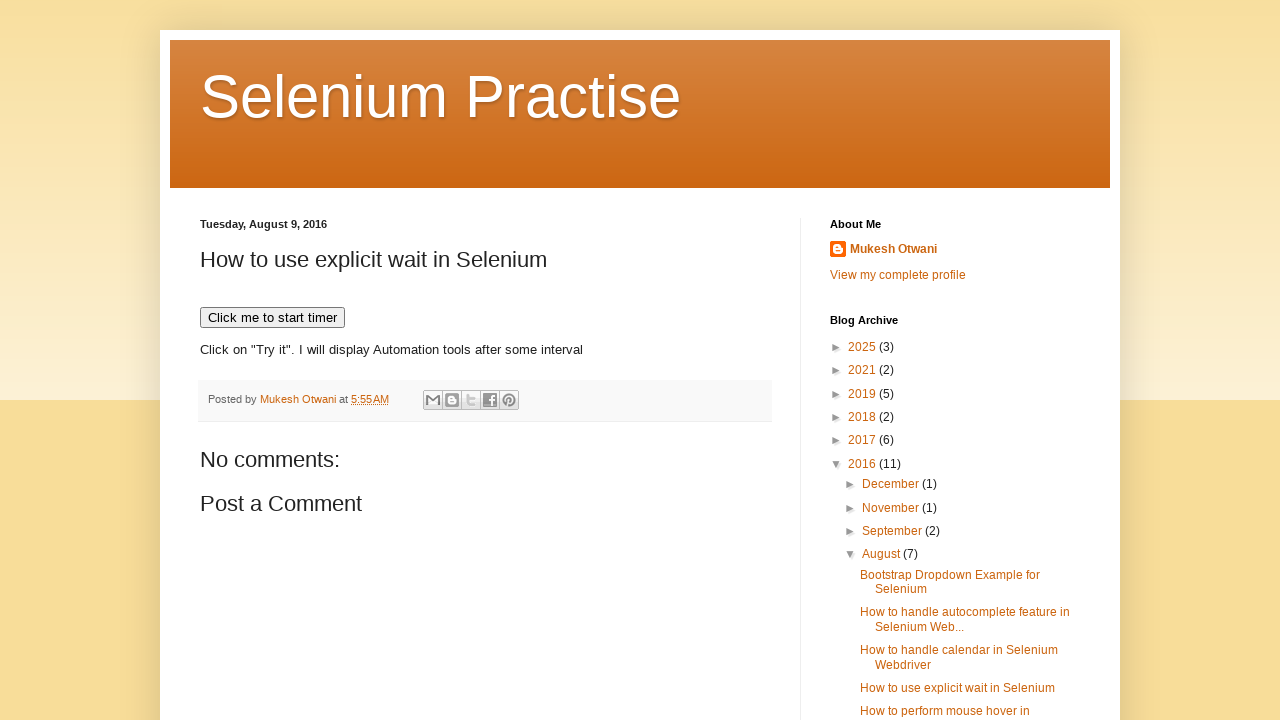

Clicked button to start timer at (272, 318) on xpath=//*[text()='Click me to start timer']
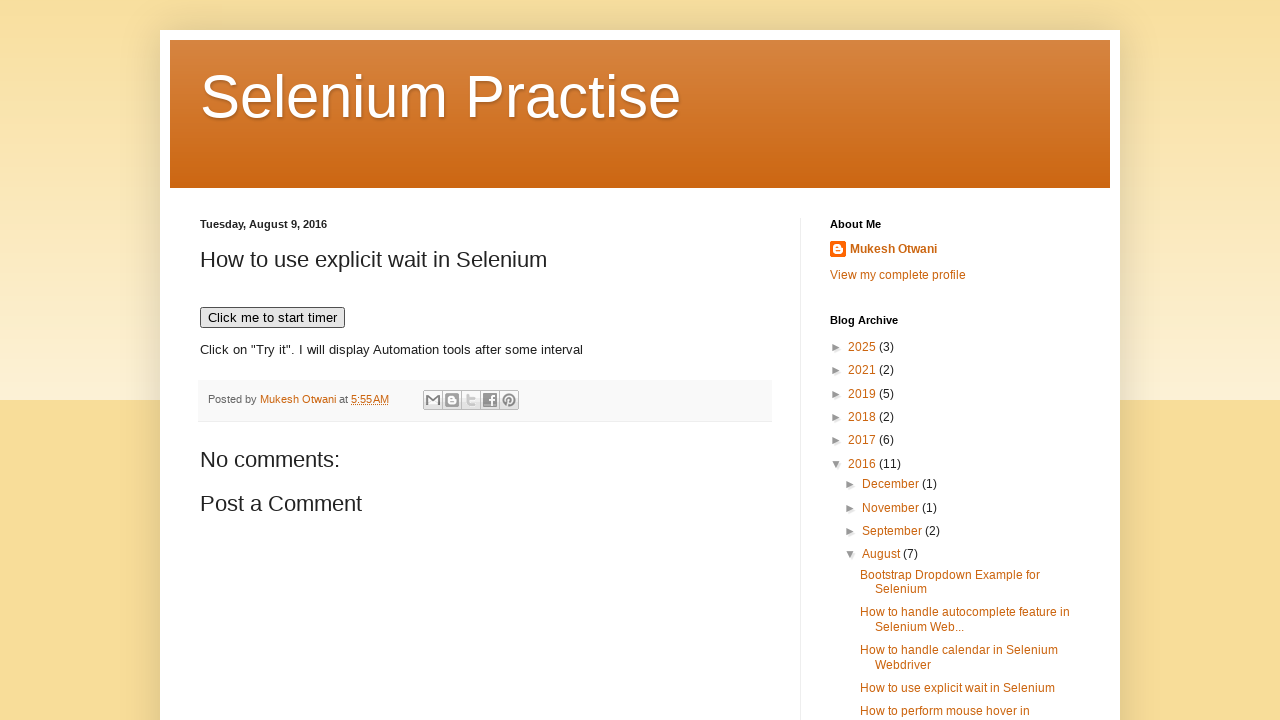

Waited for dynamically loaded 'WebDriver' text to appear
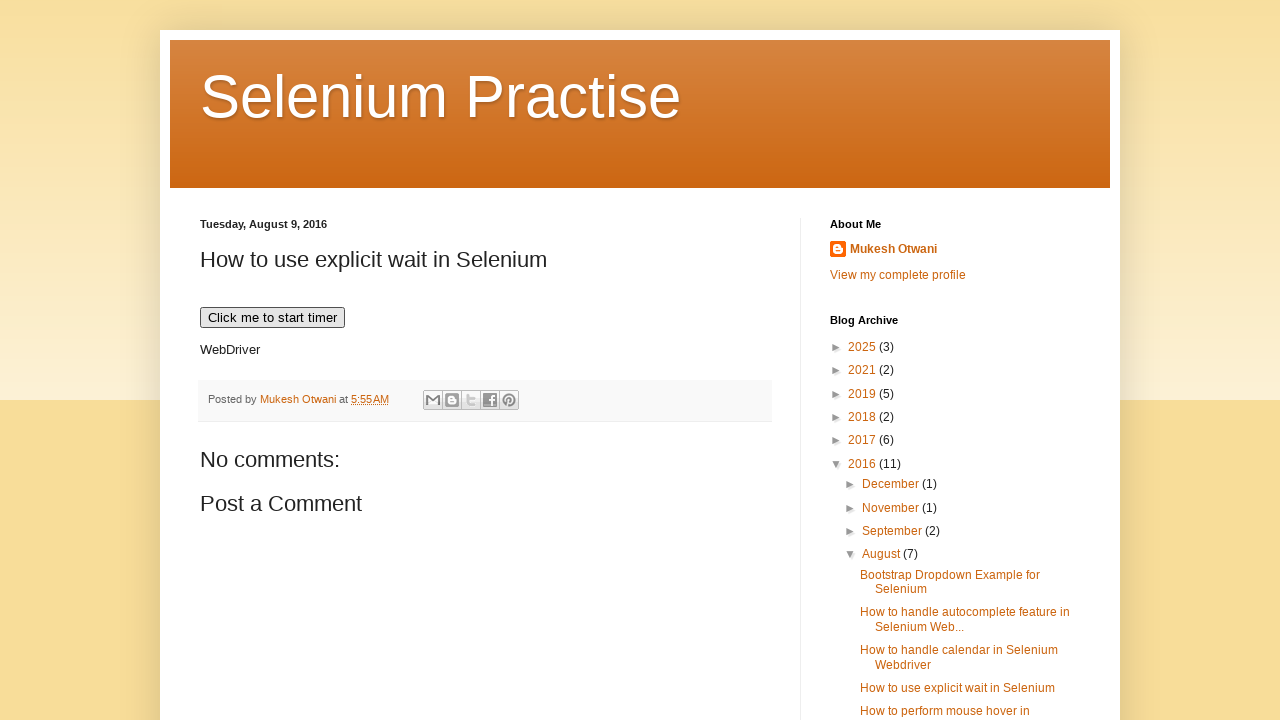

Verified 'WebDriver' text is present and visible
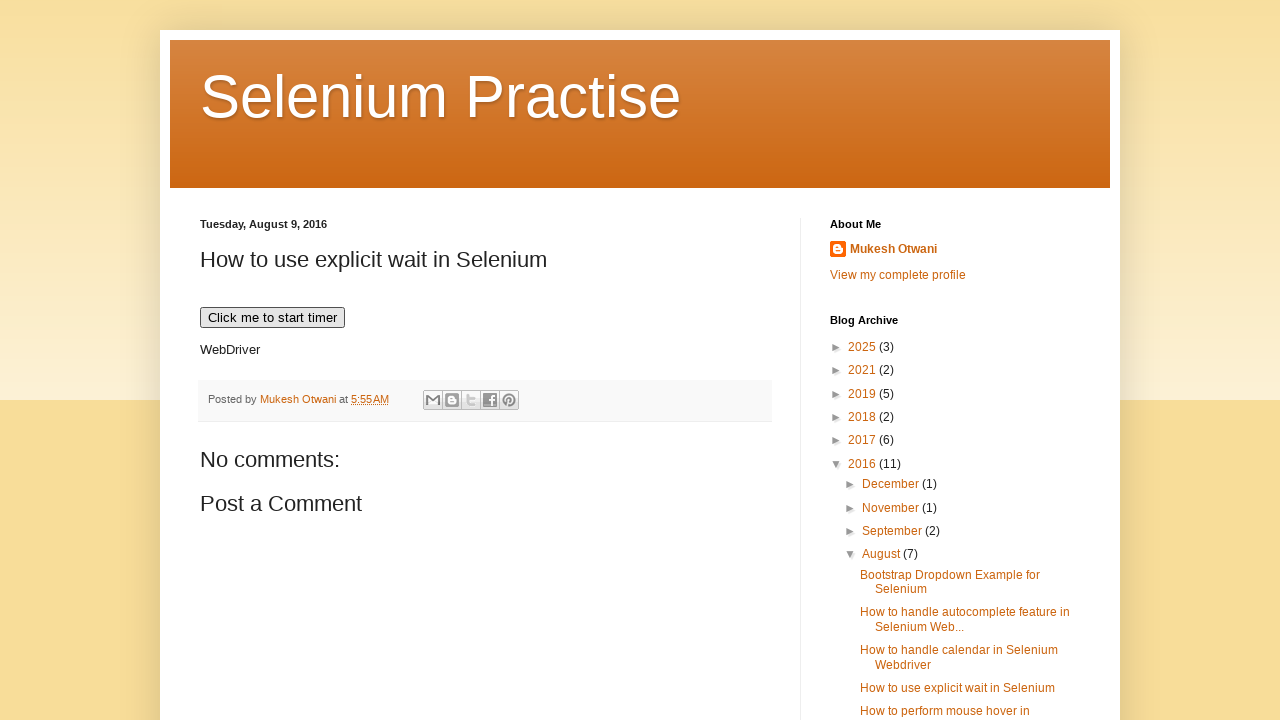

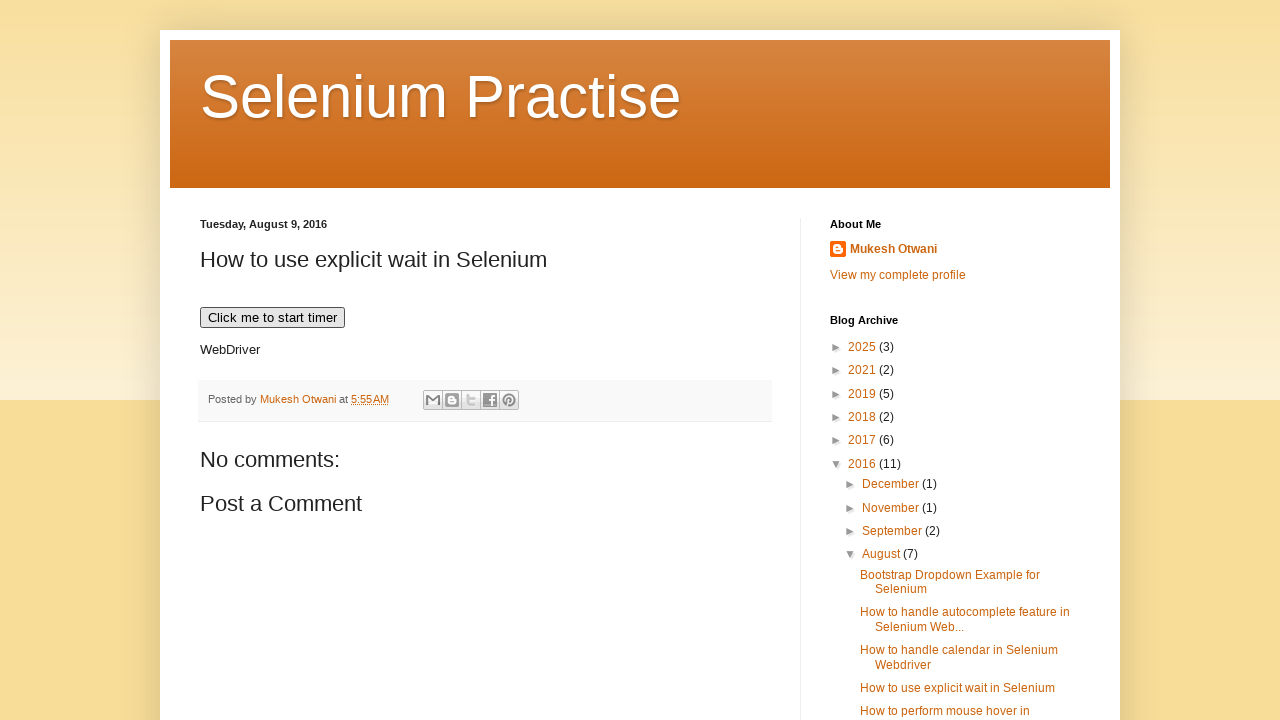